Navigates to a test page containing an HTML table and verifies the table structure by checking that rows and columns exist and are accessible.

Starting URL: http://only-testing-blog.blogspot.in/2013/09/test.html

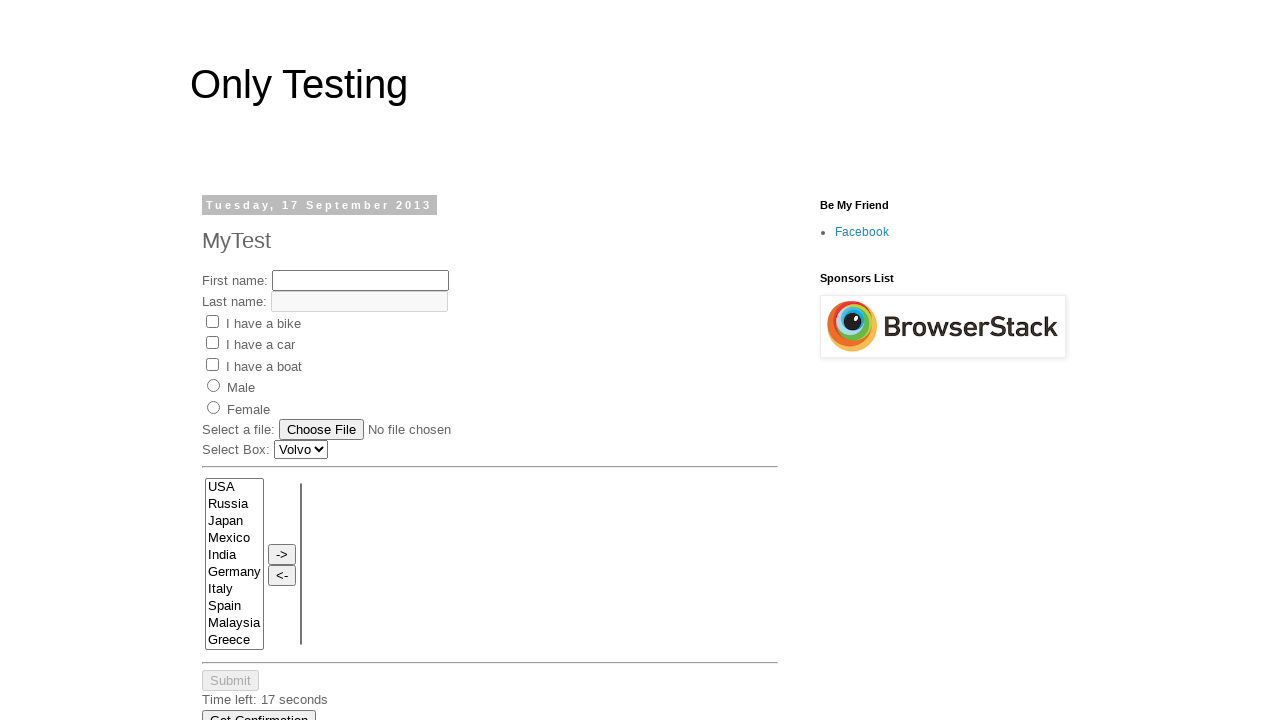

Waited for table rows to be present on the page
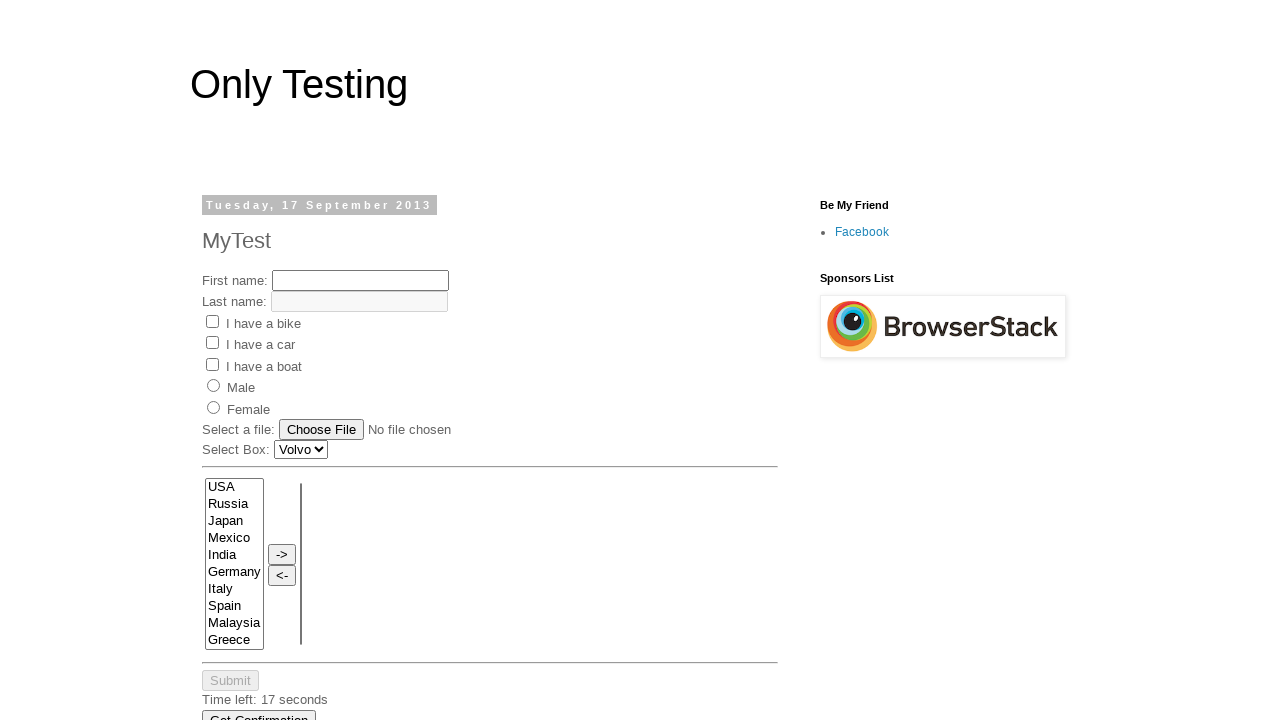

Located all table rows
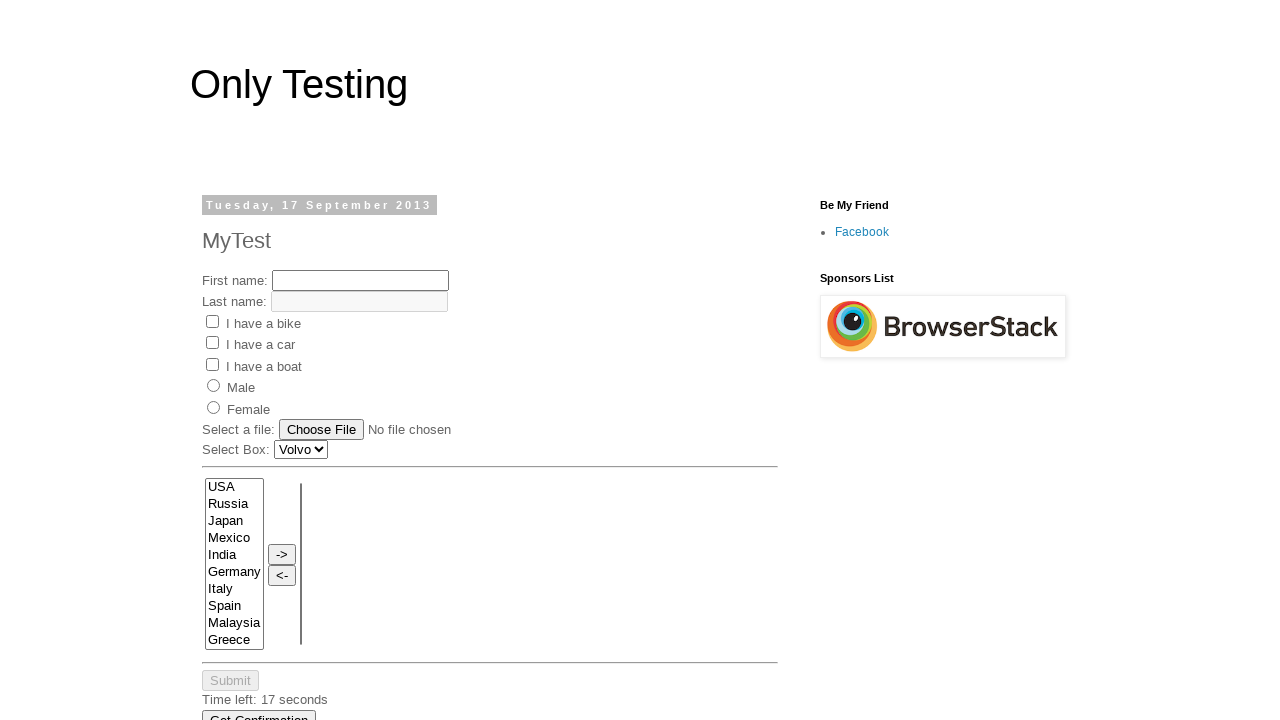

Counted table rows: 3 rows found
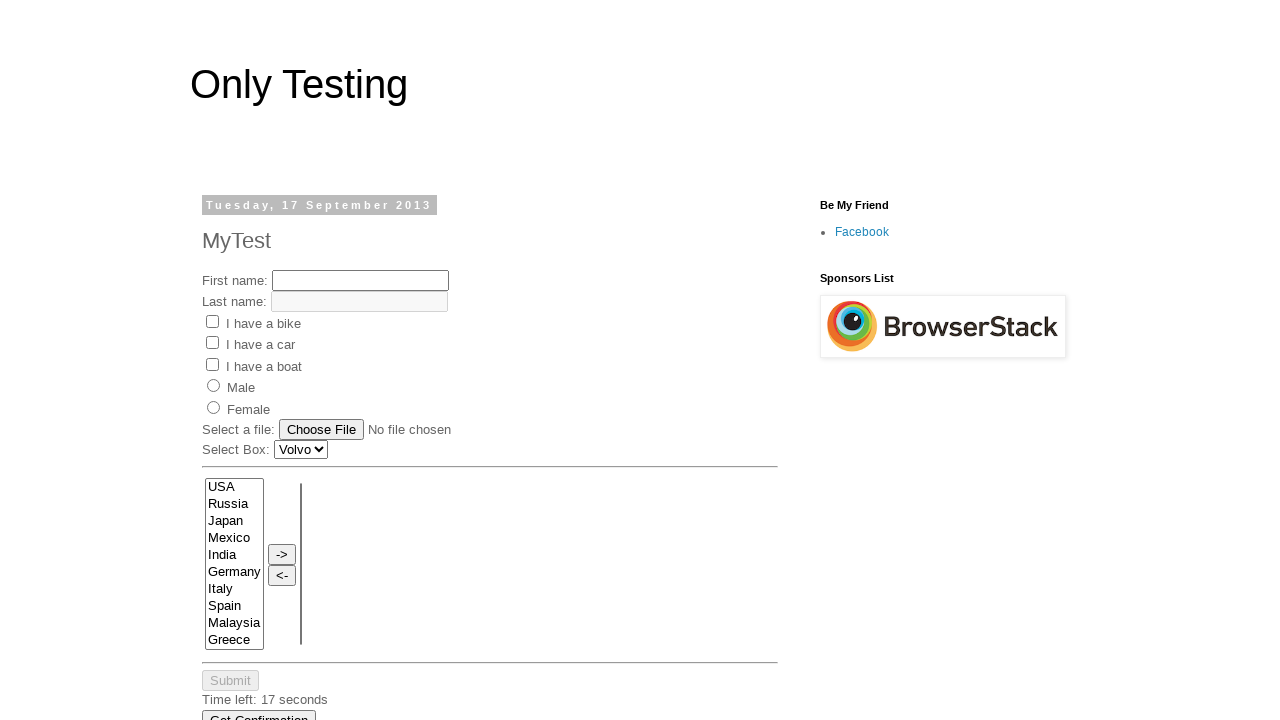

Located all columns in the first table row
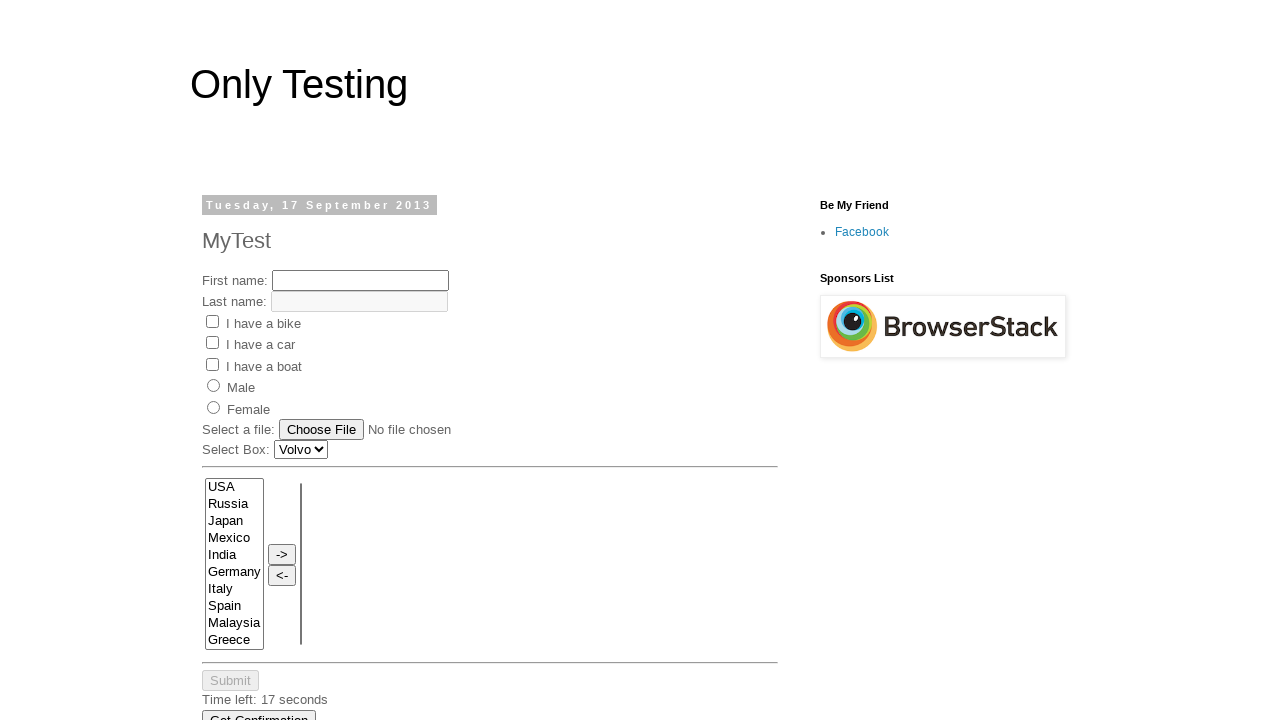

Counted table columns: 6 columns found in first row
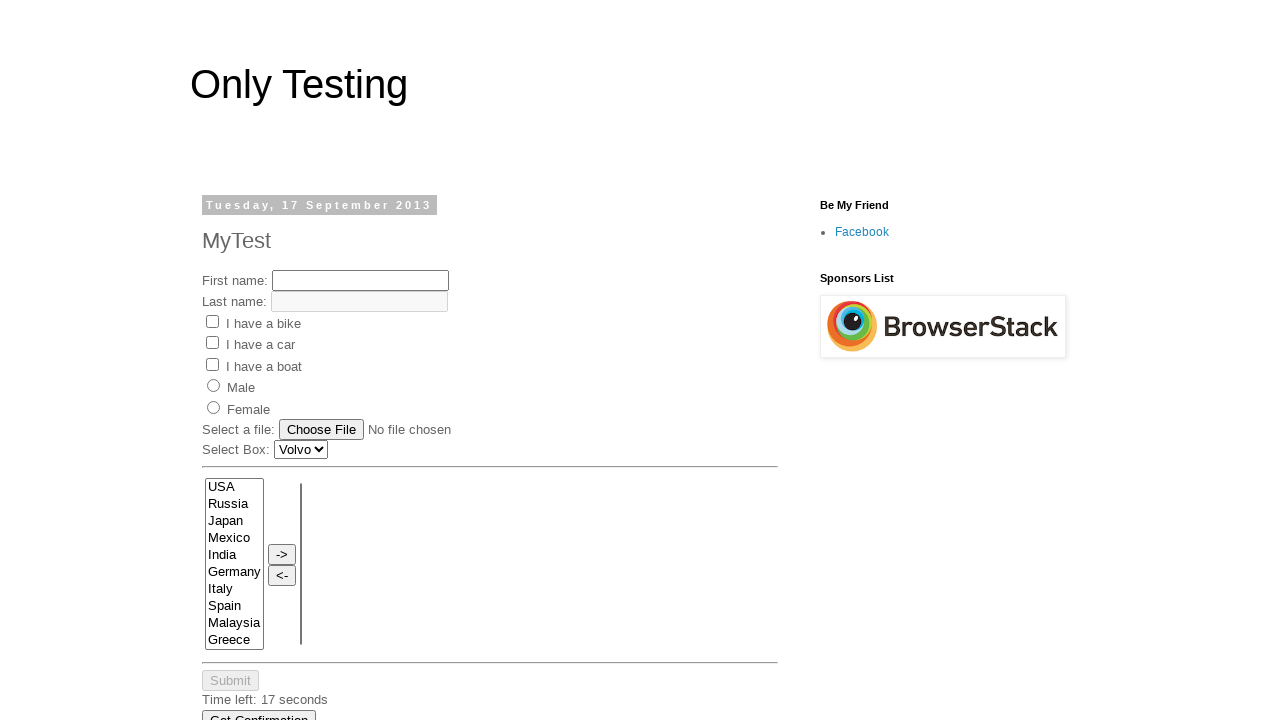

Verified first table cell is visible and contains content
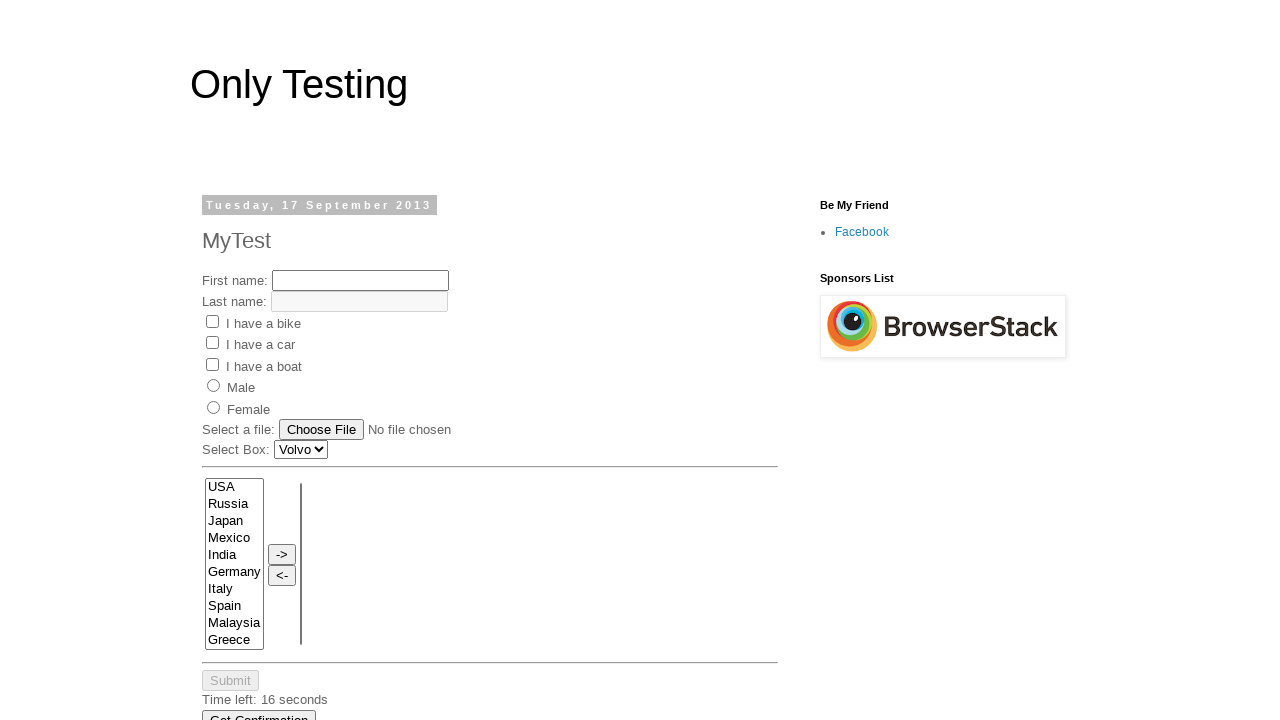

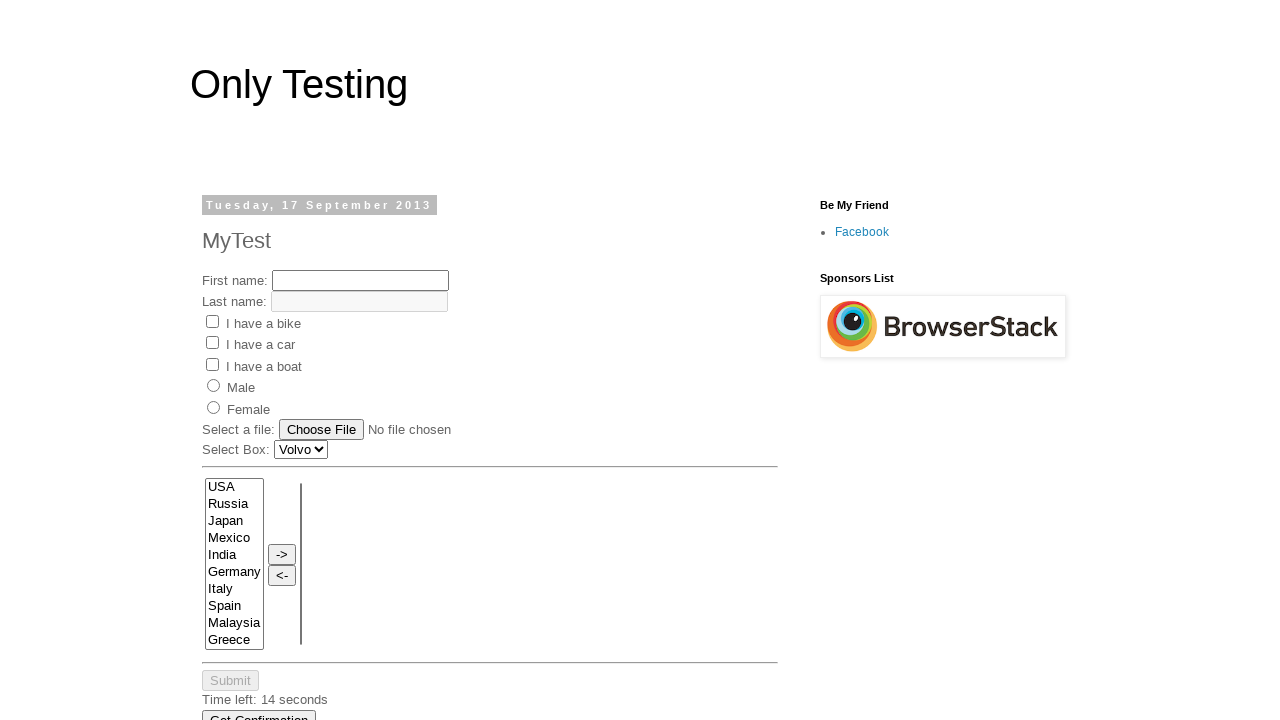